Tests clicking Customer stories link in footer

Starting URL: https://github.com/mobile

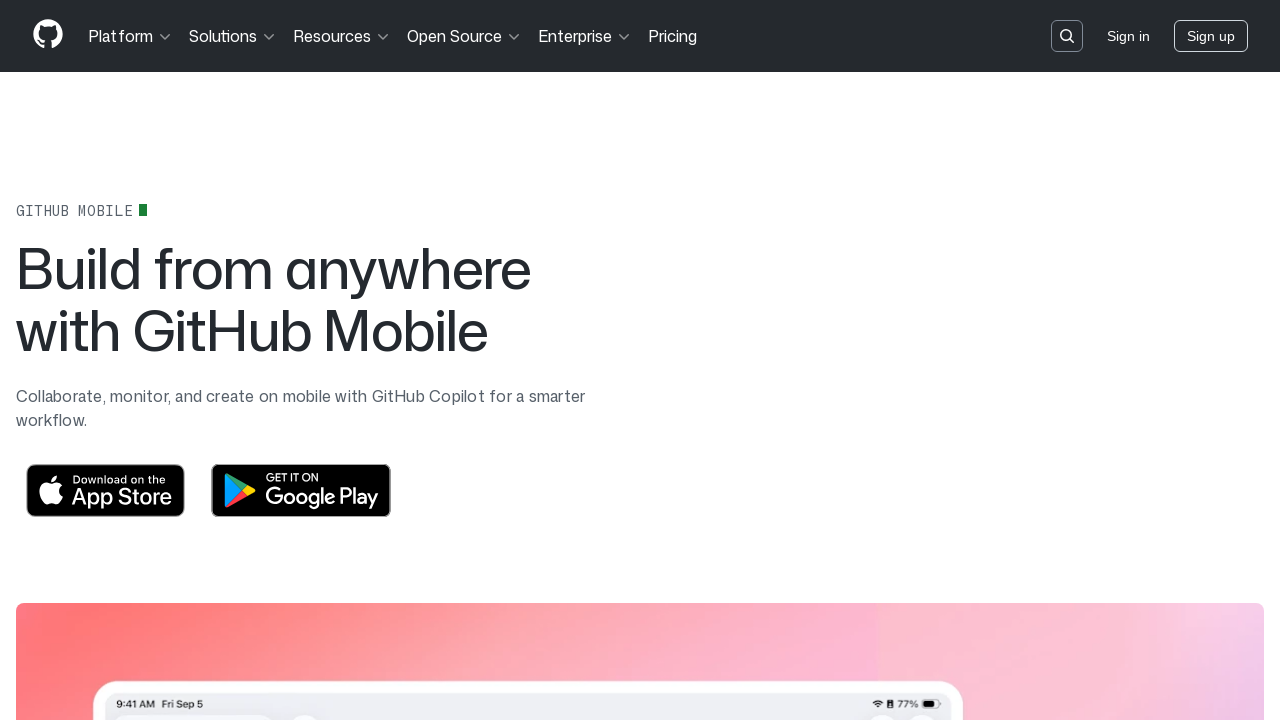

Clicked Customer stories link in footer at (1134, 361) on footer >> text=Customer stories
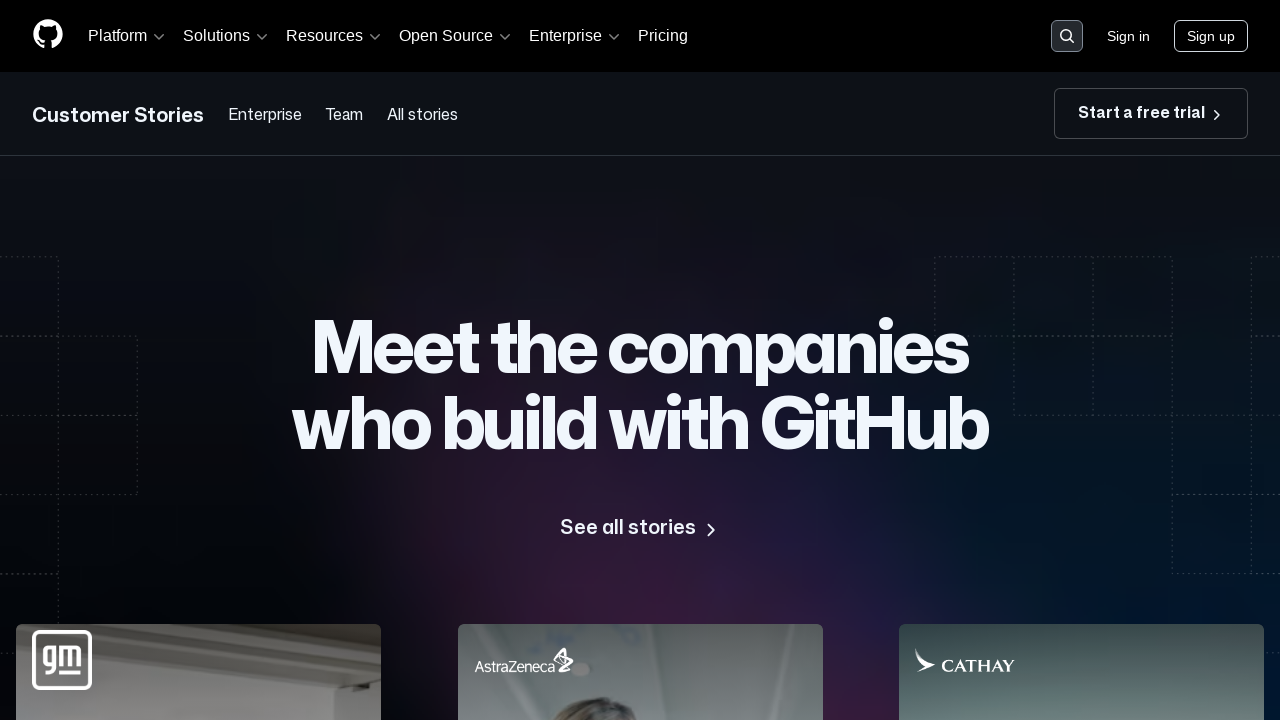

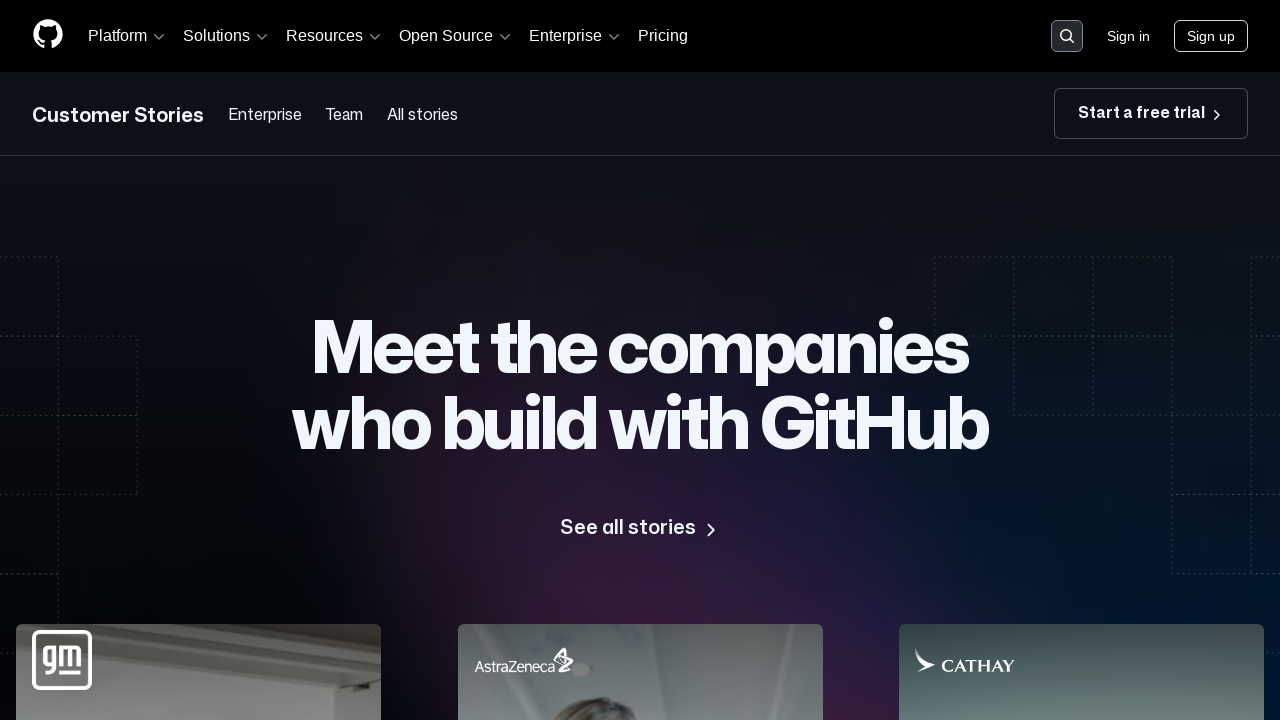